Tests checkbox functionality on a form by selecting specific checkboxes and verifying their selection states

Starting URL: https://testotomasyonu.com/form

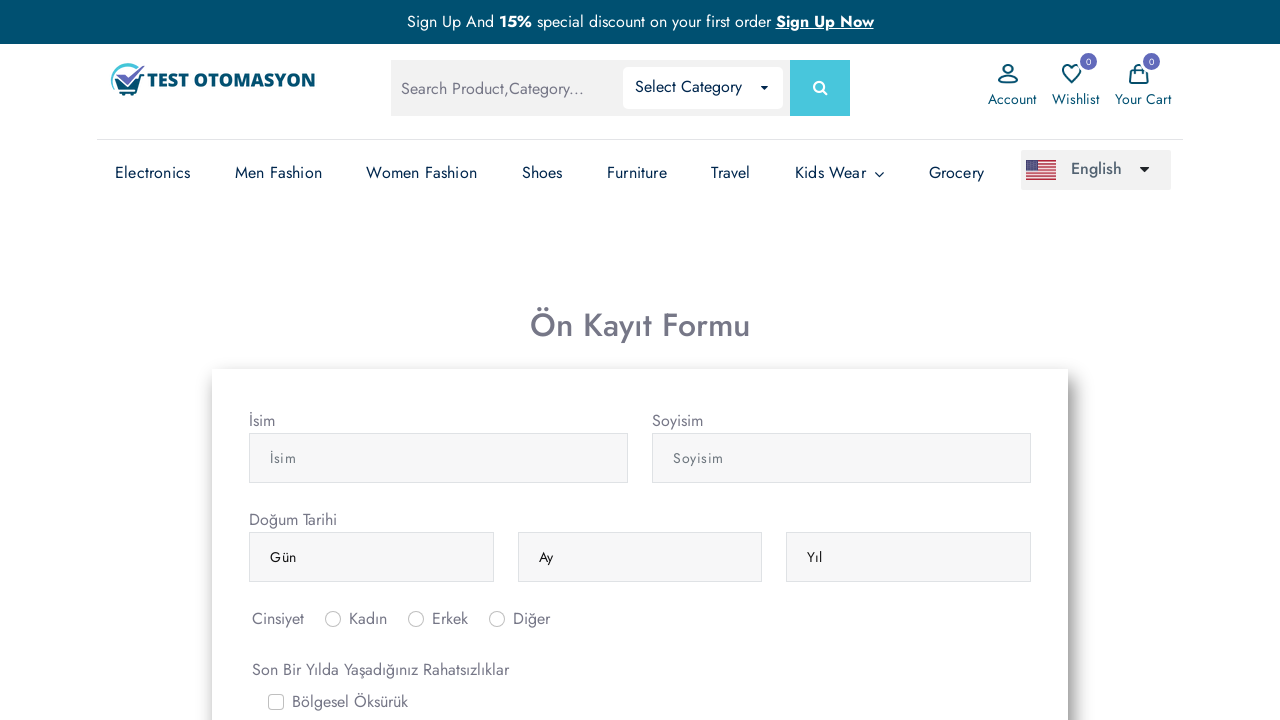

Clicked on Sirt Agrisi (Back Pain) checkbox at (276, 360) on #gridCheck5
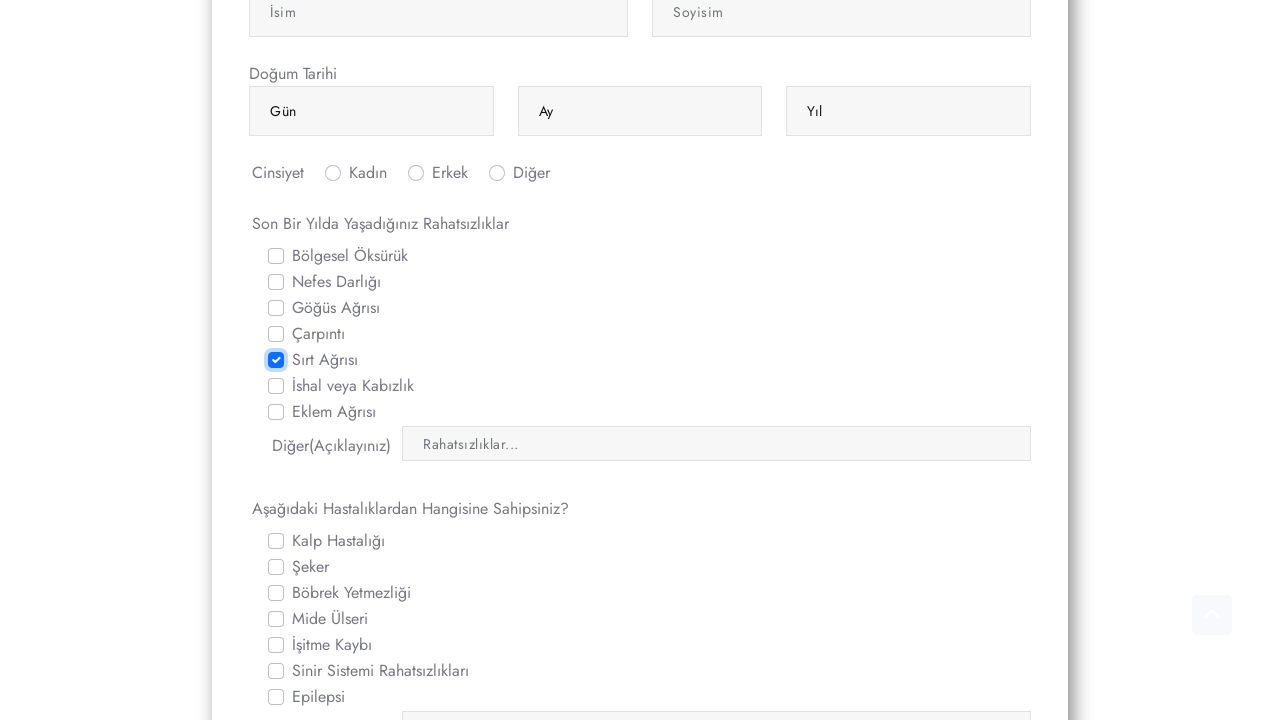

Clicked on Carpinti (Palpitation) checkbox at (276, 334) on #gridCheck4
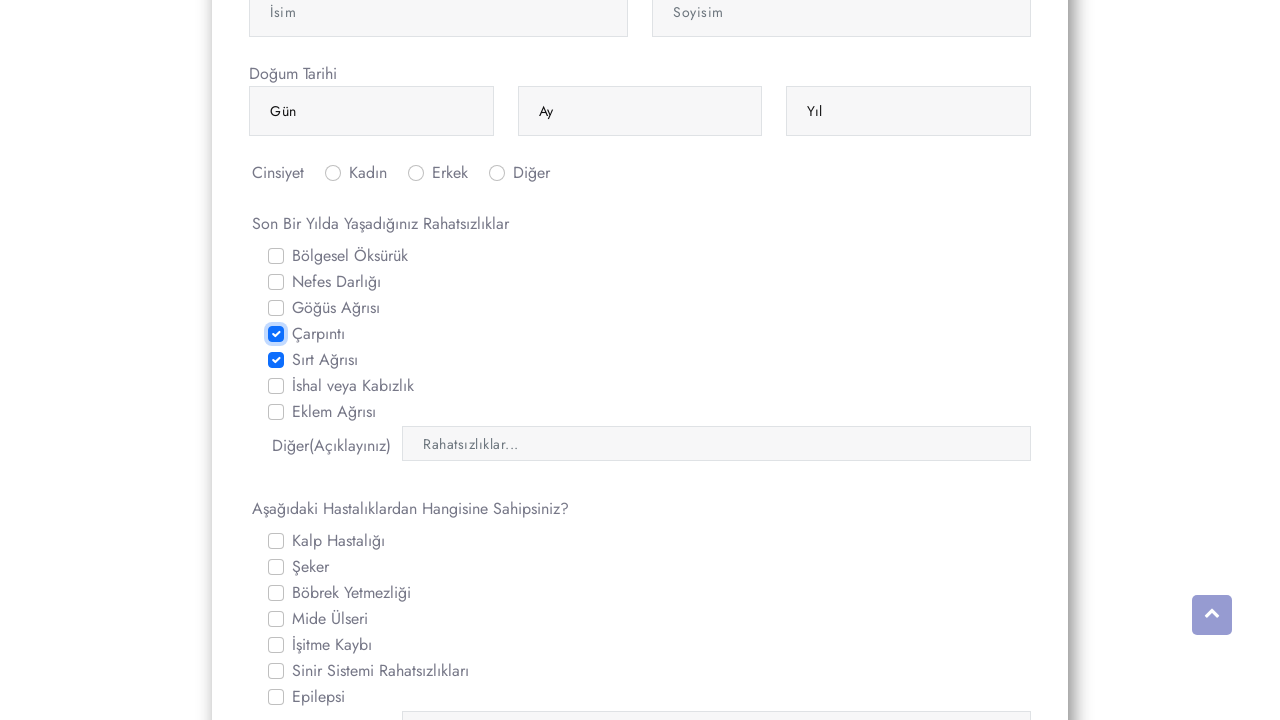

Verified Sirt Agrisi checkbox is selected
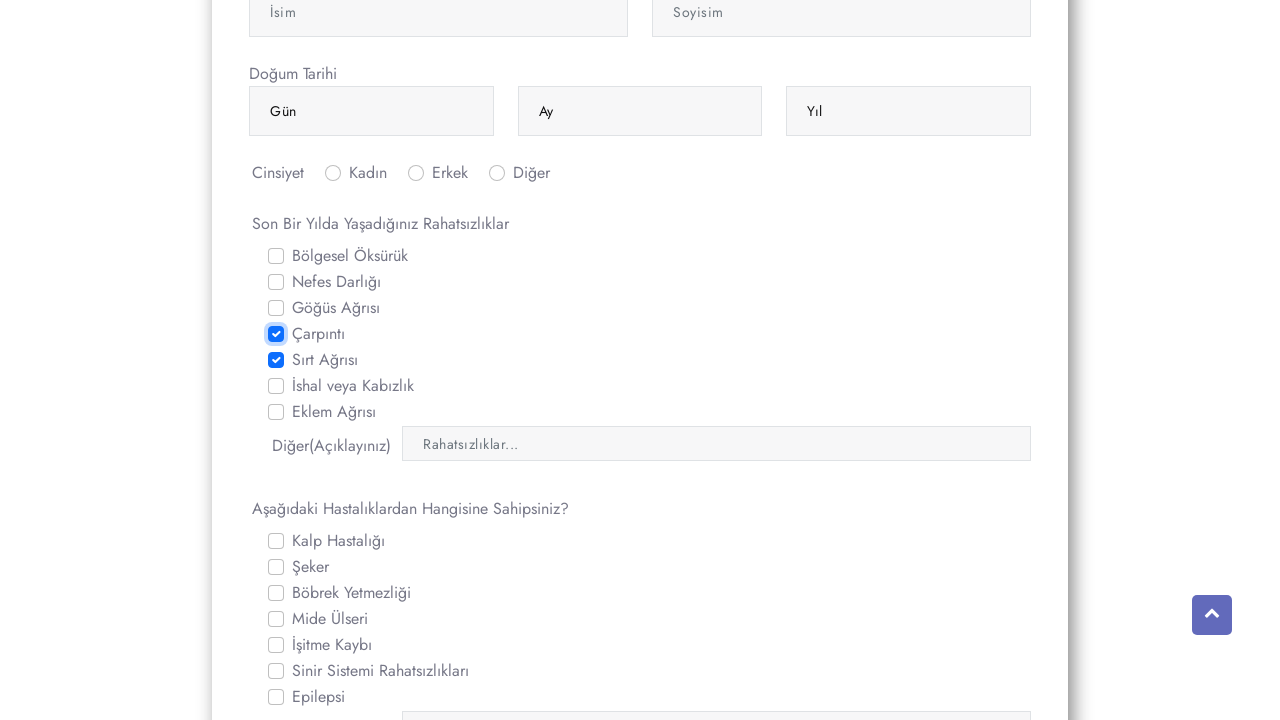

Verified Carpinti checkbox is selected
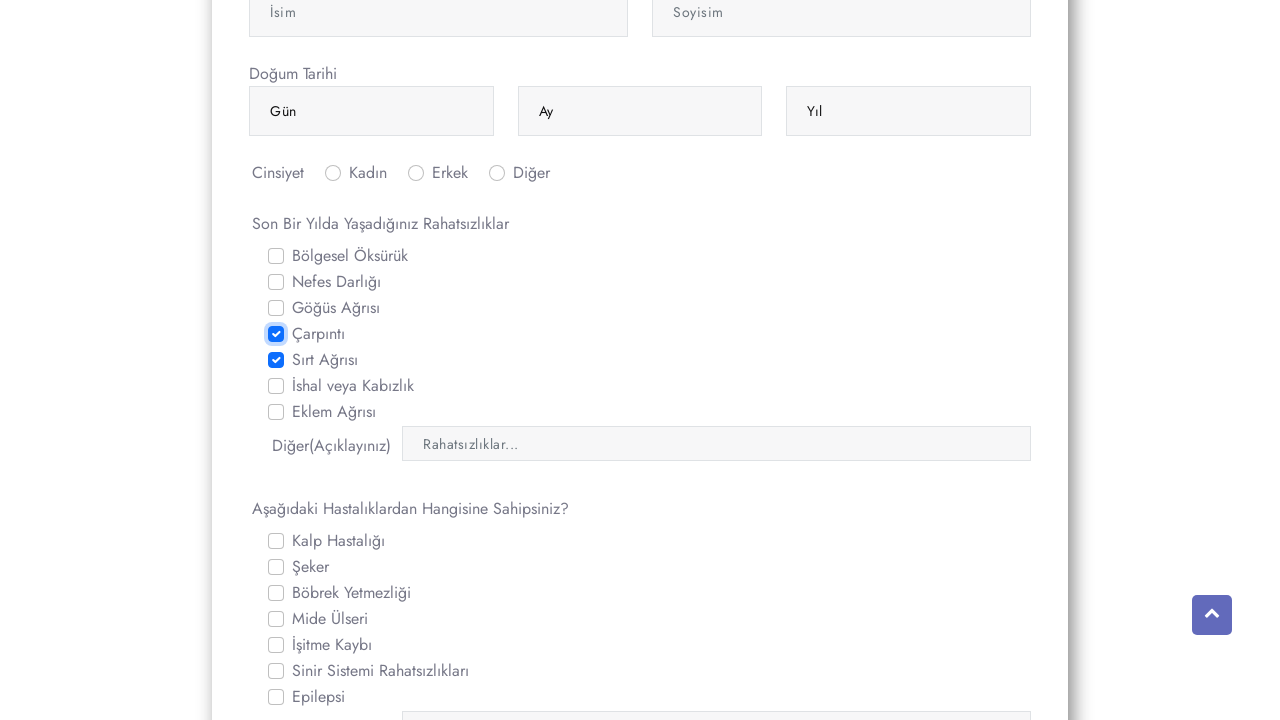

Scrolled down to see other checkboxes
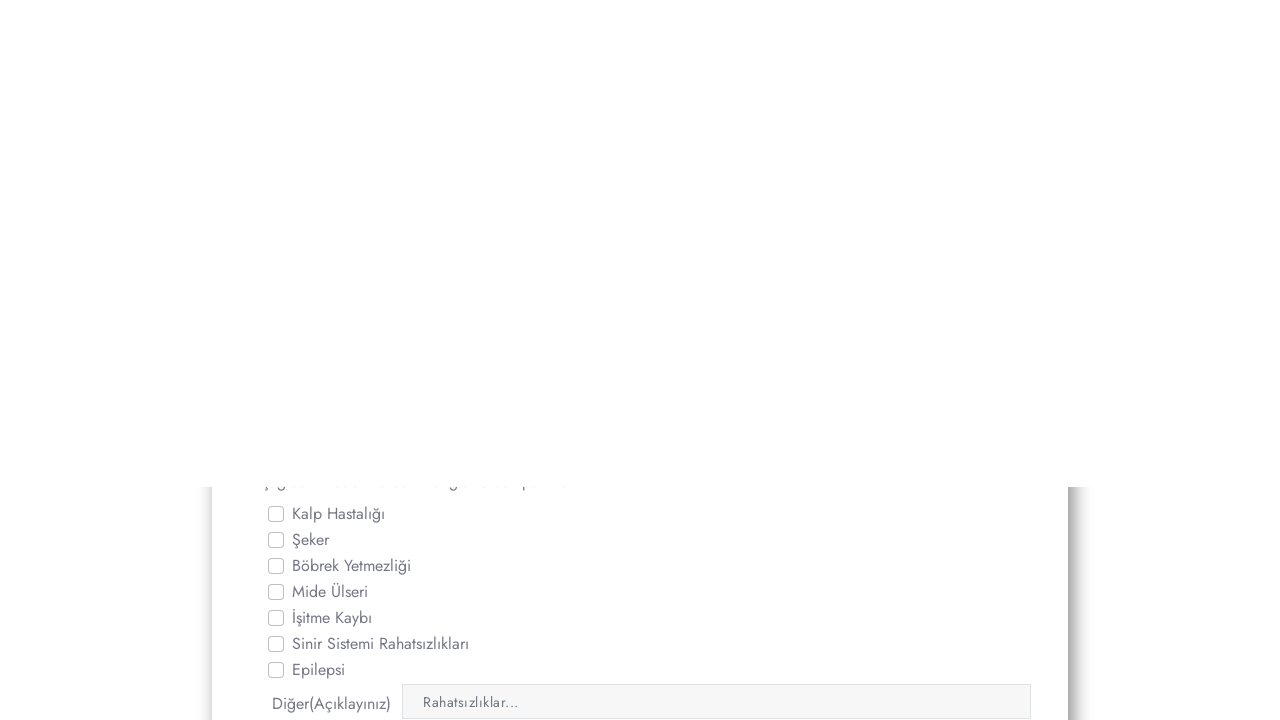

Verified Seker (Diabetes) checkbox is not selected
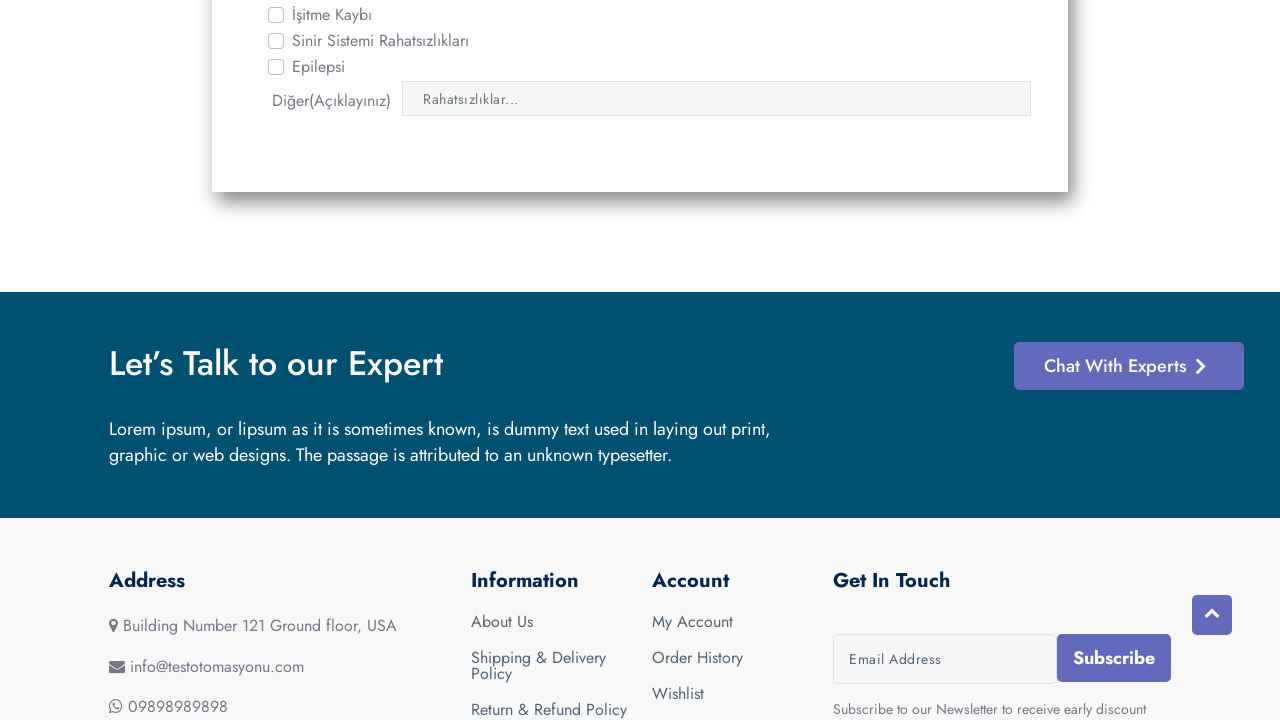

Verified Epilepsi checkbox is not selected
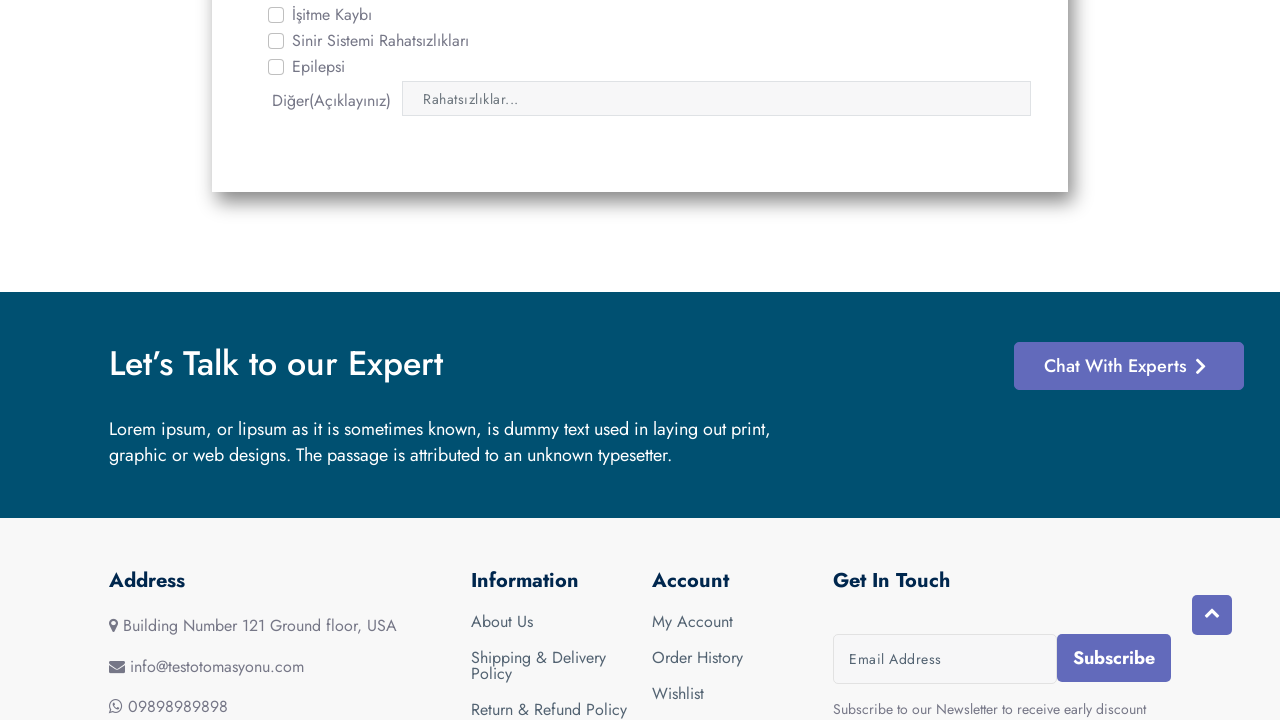

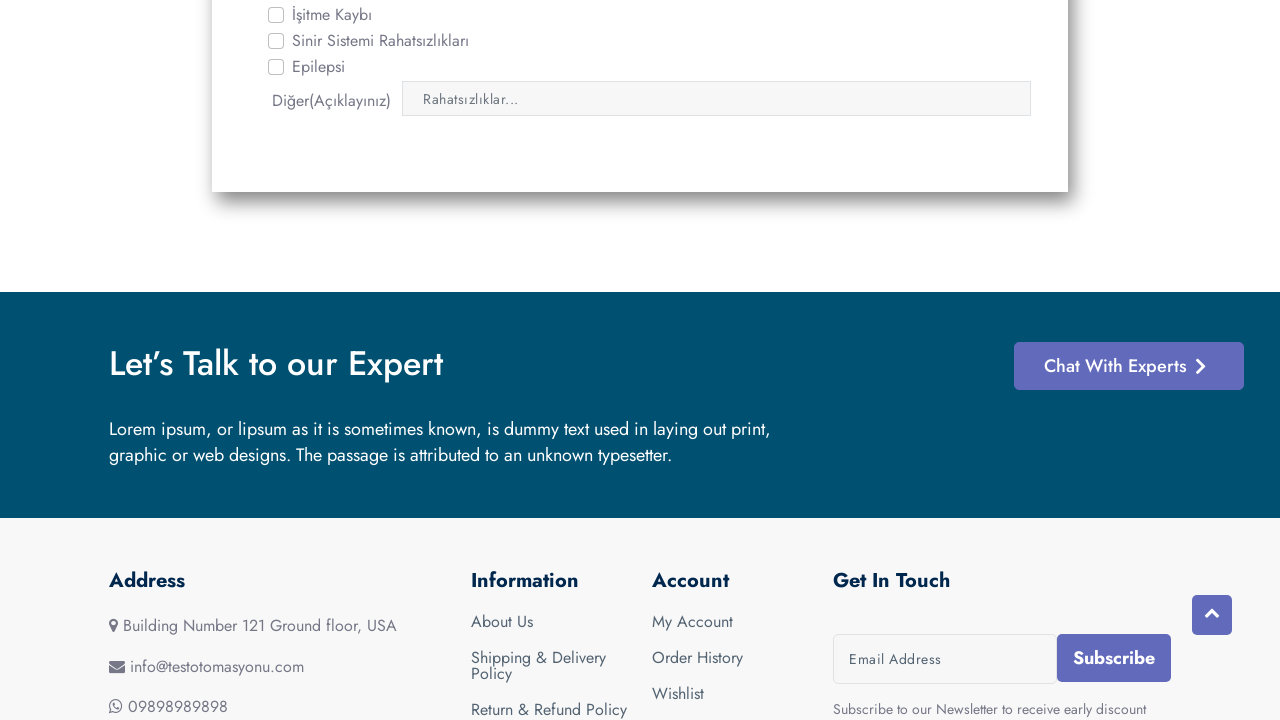